Tests a registration form by filling in first name, last name, and email fields, then submitting and verifying the success message

Starting URL: http://suninjuly.github.io/registration1.html

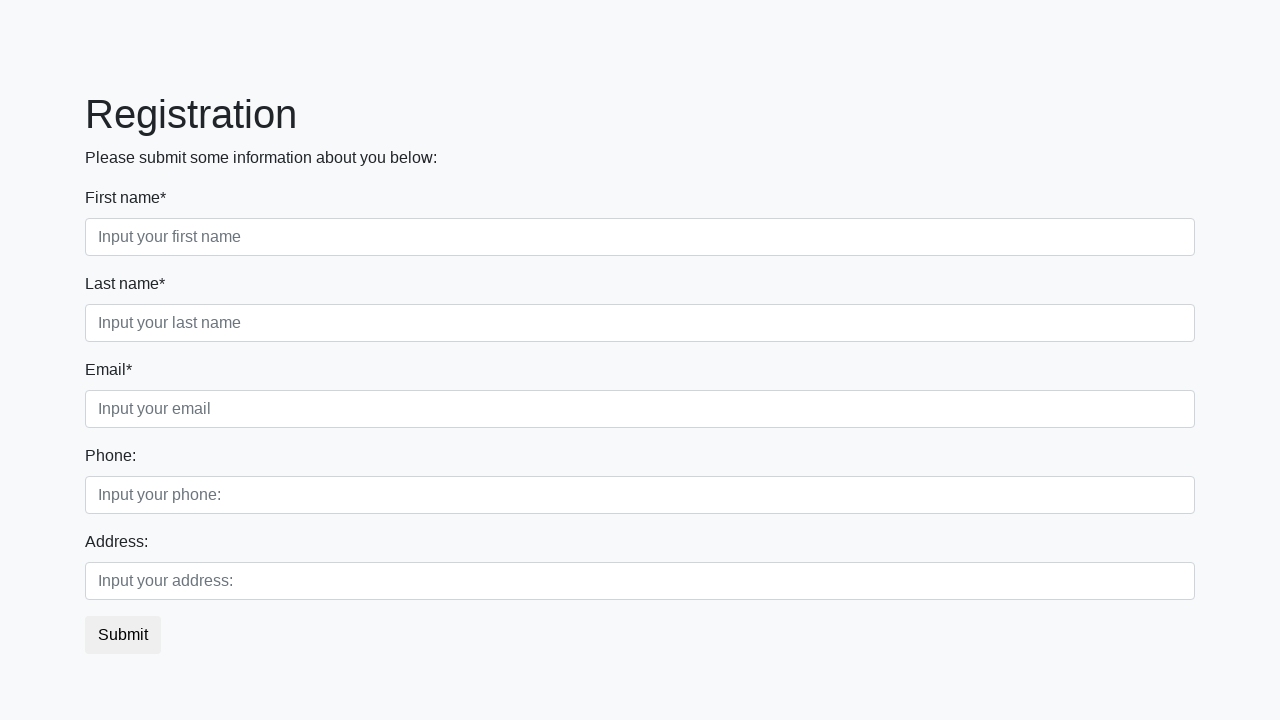

Filled first name field with 'John' on [placeholder="Input your first name"]
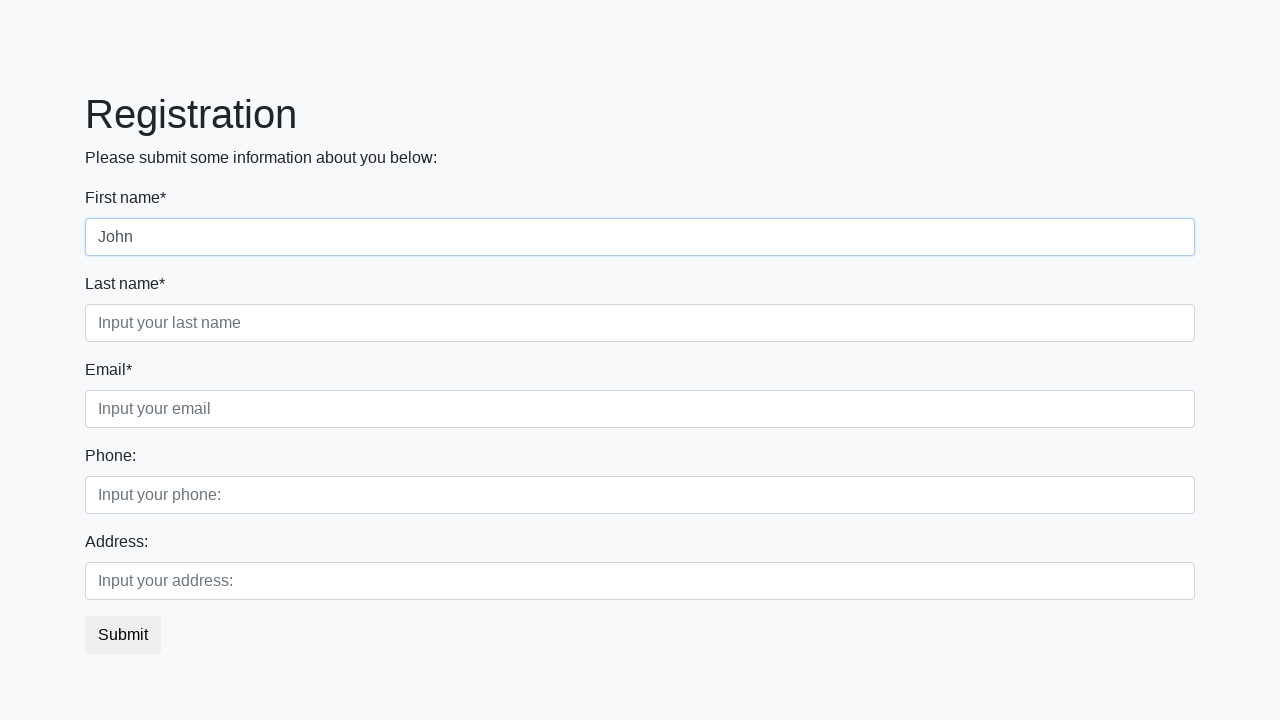

Filled last name field with 'Smith' on [placeholder="Input your last name"]
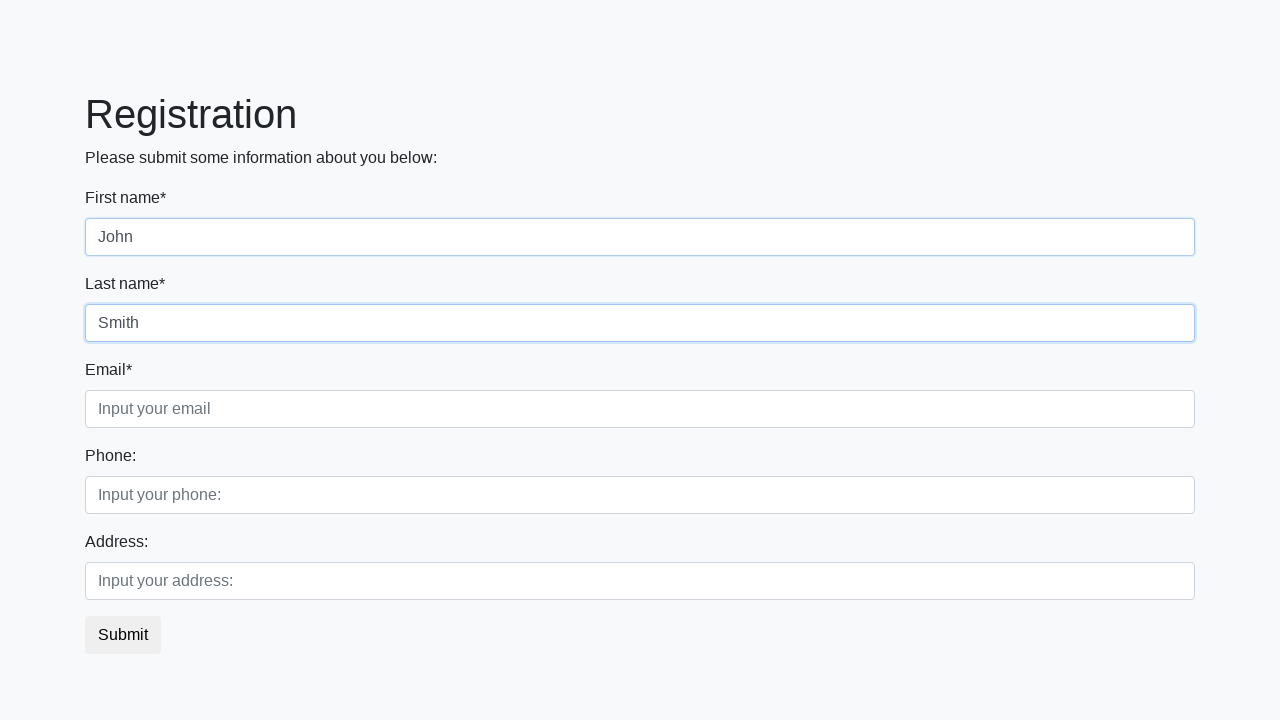

Filled email field with 'john.smith@example.com' on [placeholder="Input your email"]
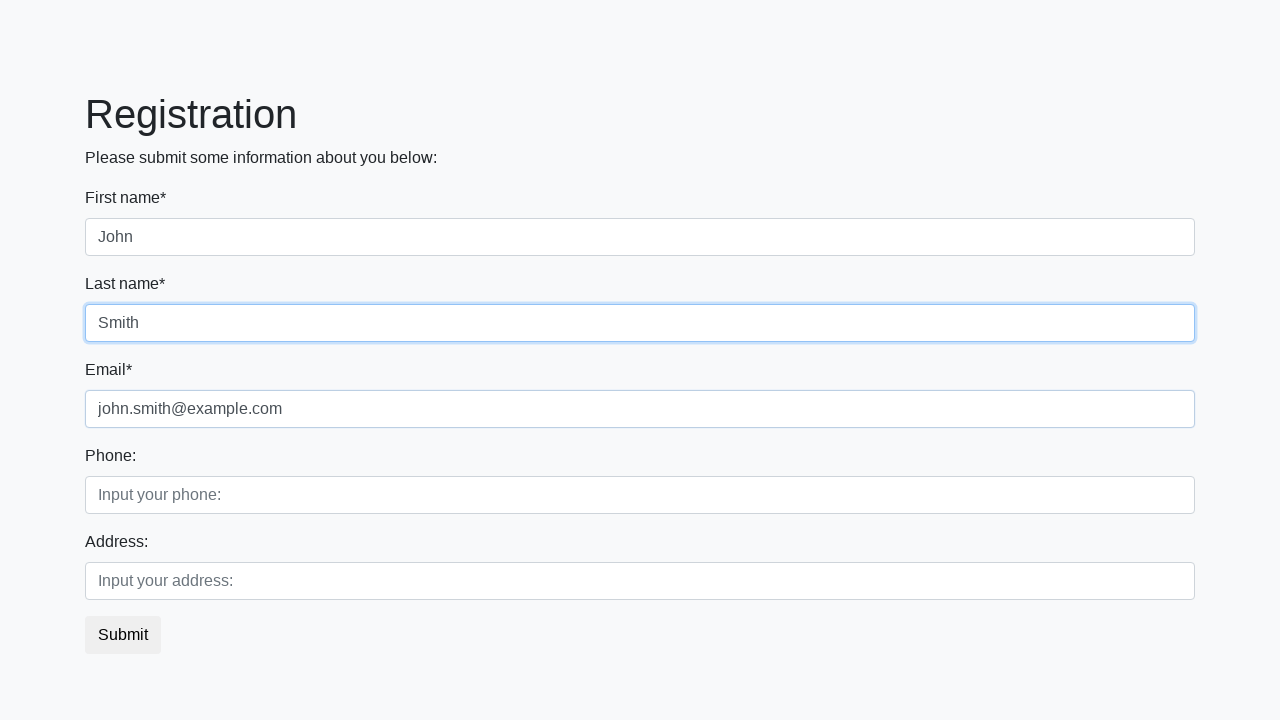

Clicked submit button to register at (123, 635) on button.btn
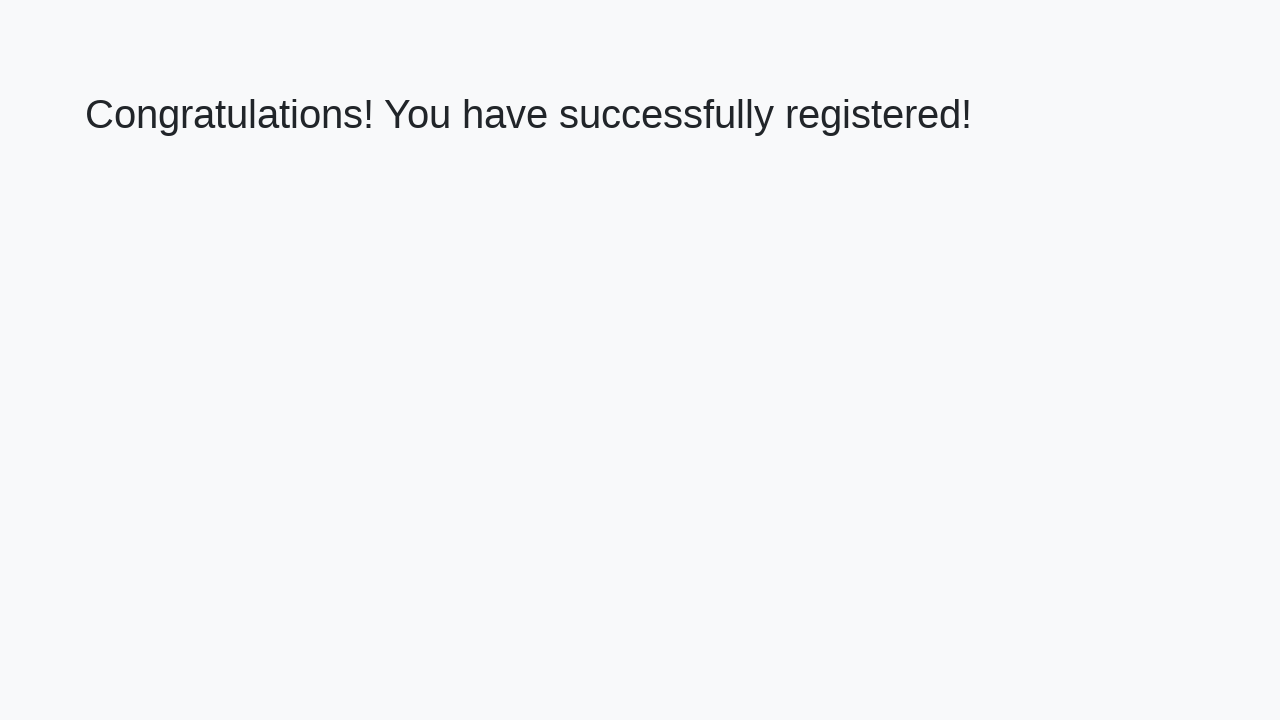

Success message header loaded
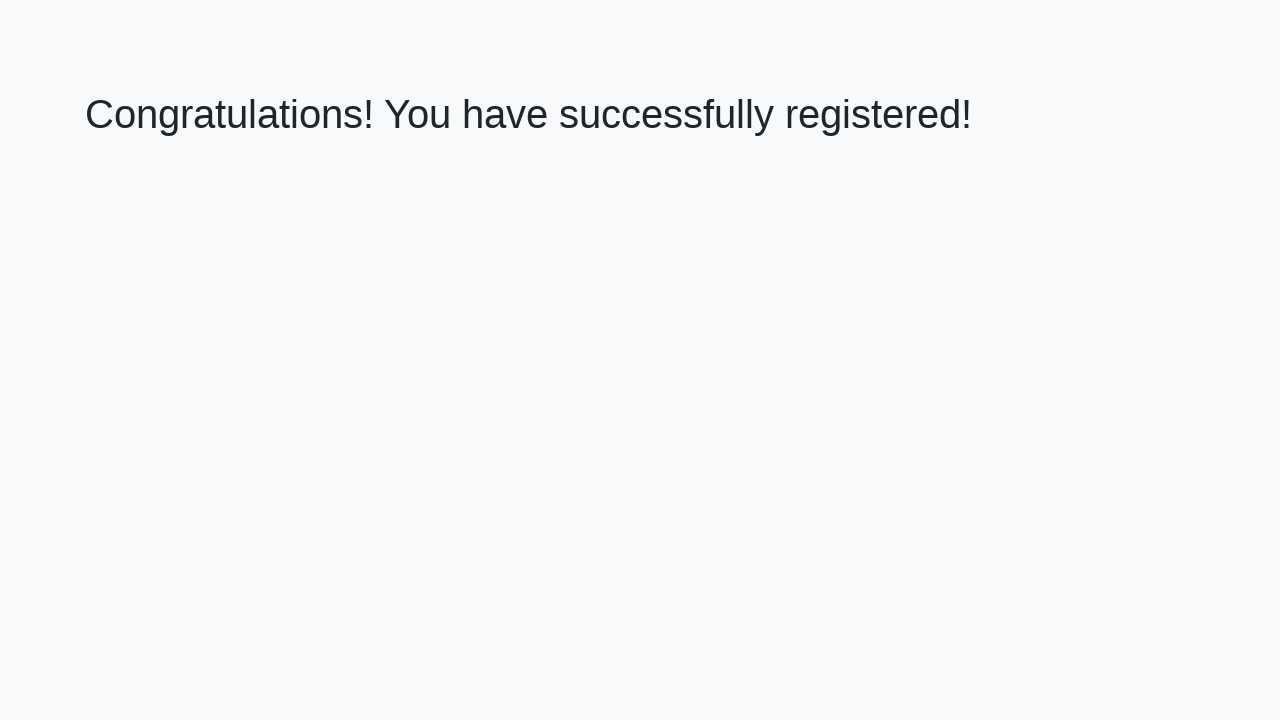

Retrieved success message text
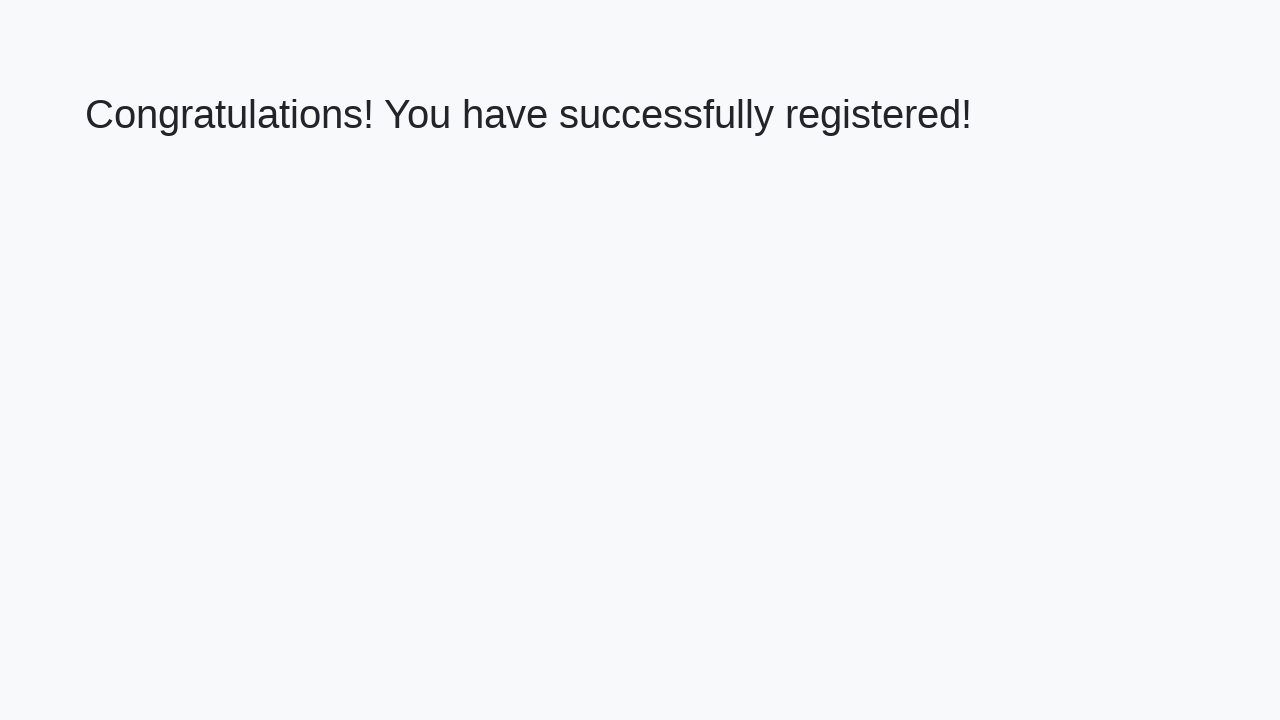

Verified success message matches expected text
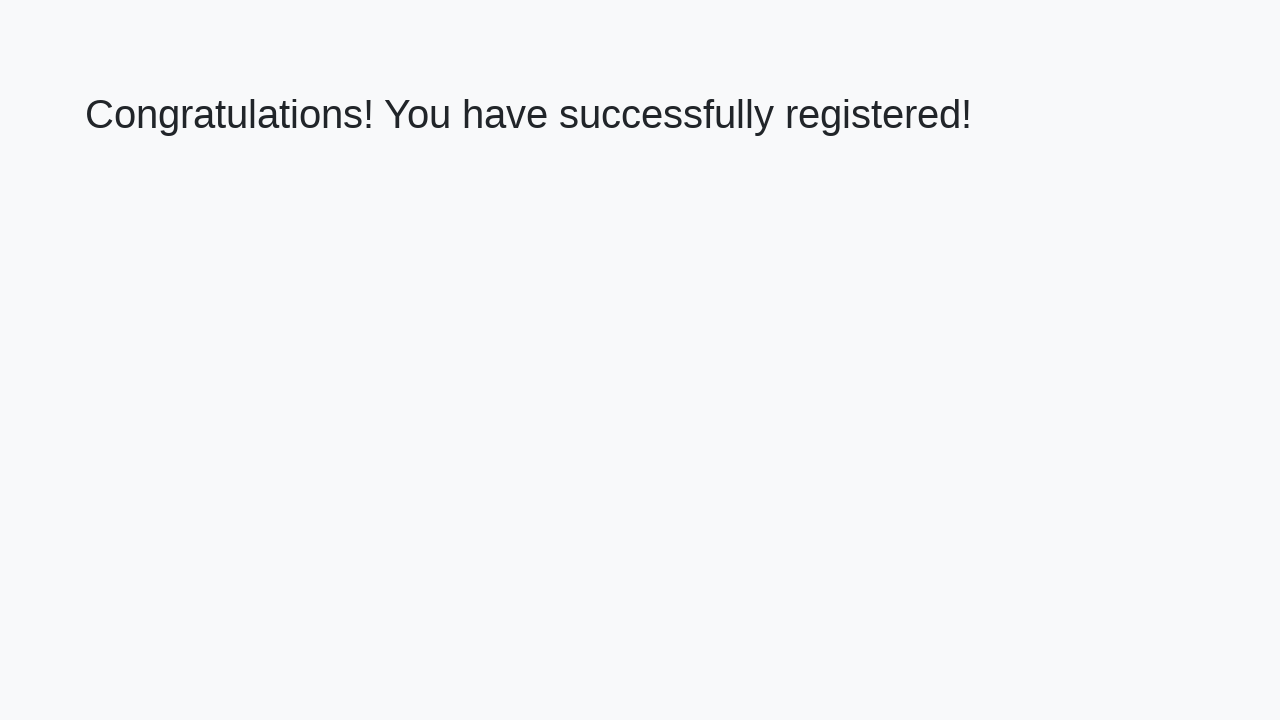

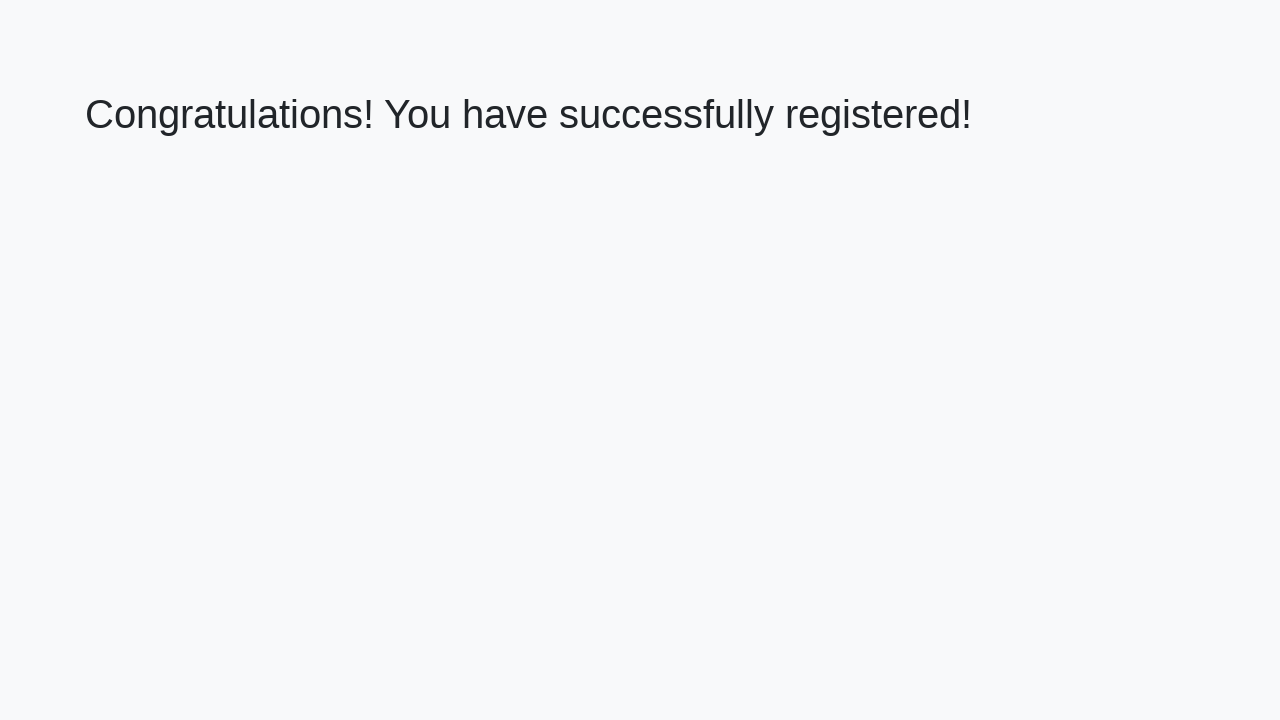